Tests file upload functionality on leafground.com by uploading a test file and verifying the filename appears in the upload confirmation area.

Starting URL: https://leafground.com/file.xhtml

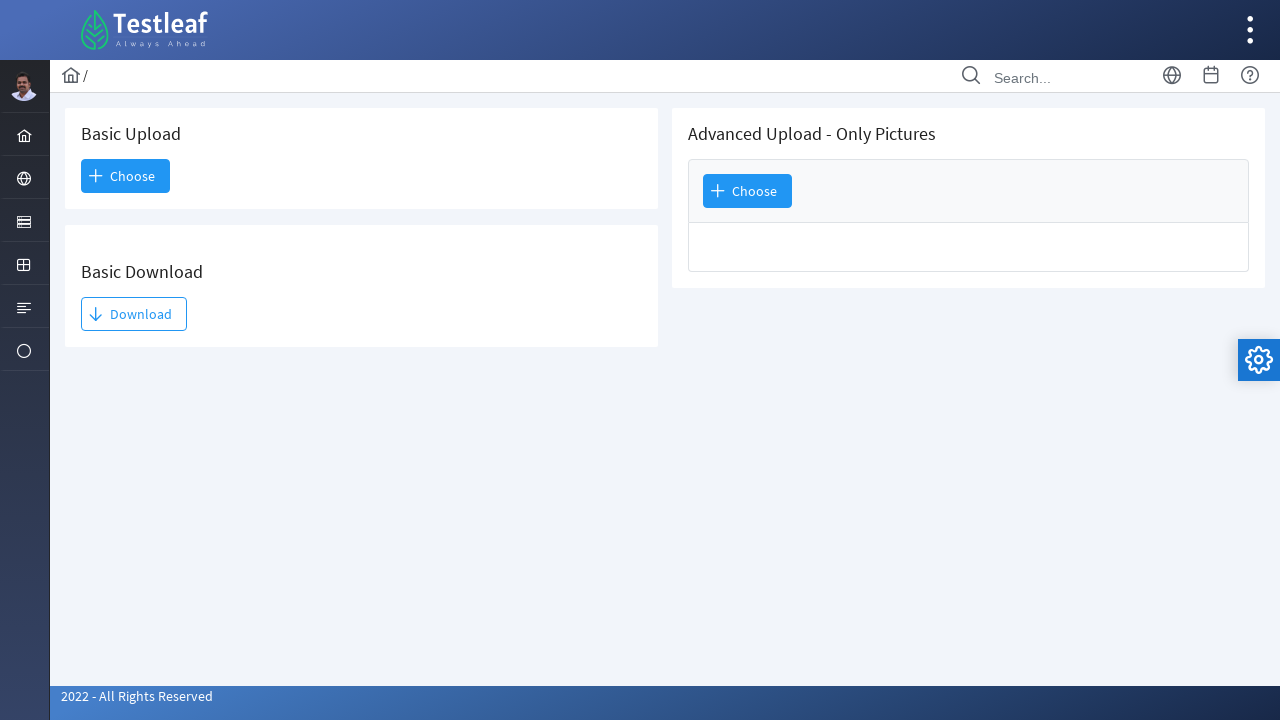

Created temporary directory for test file
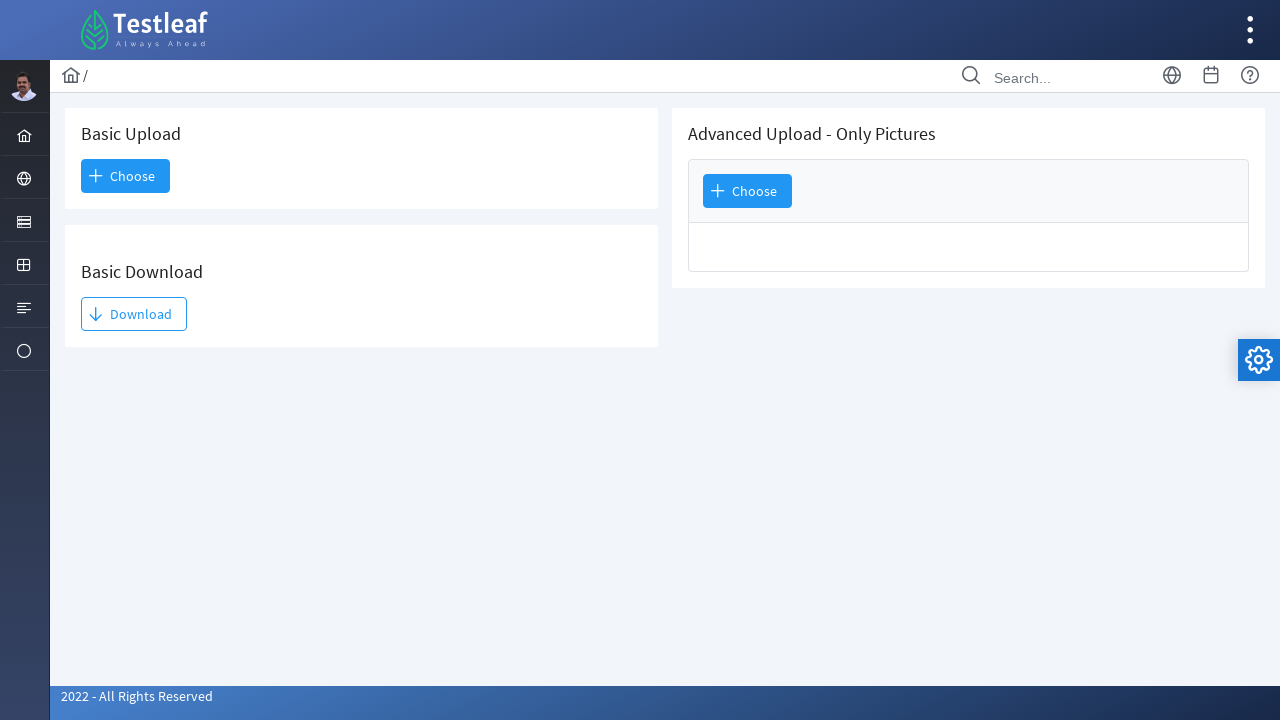

Generated test file path
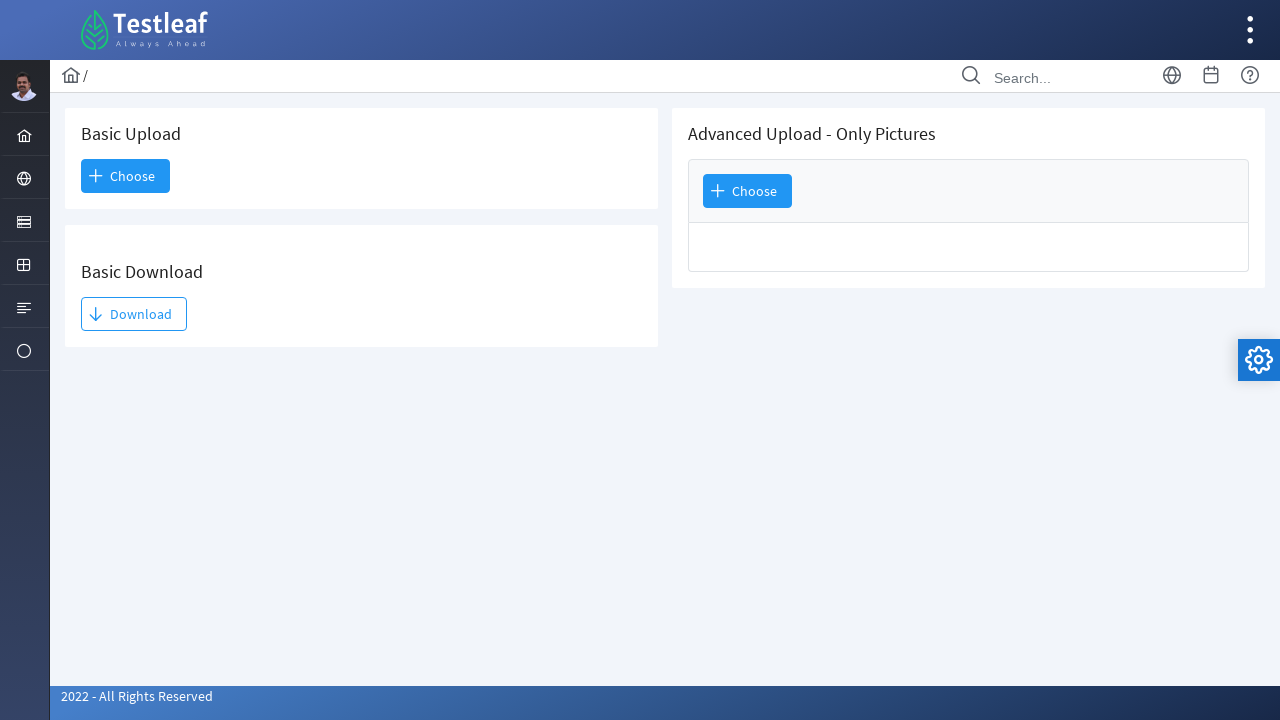

Created test PNG file (1x1 pixel)
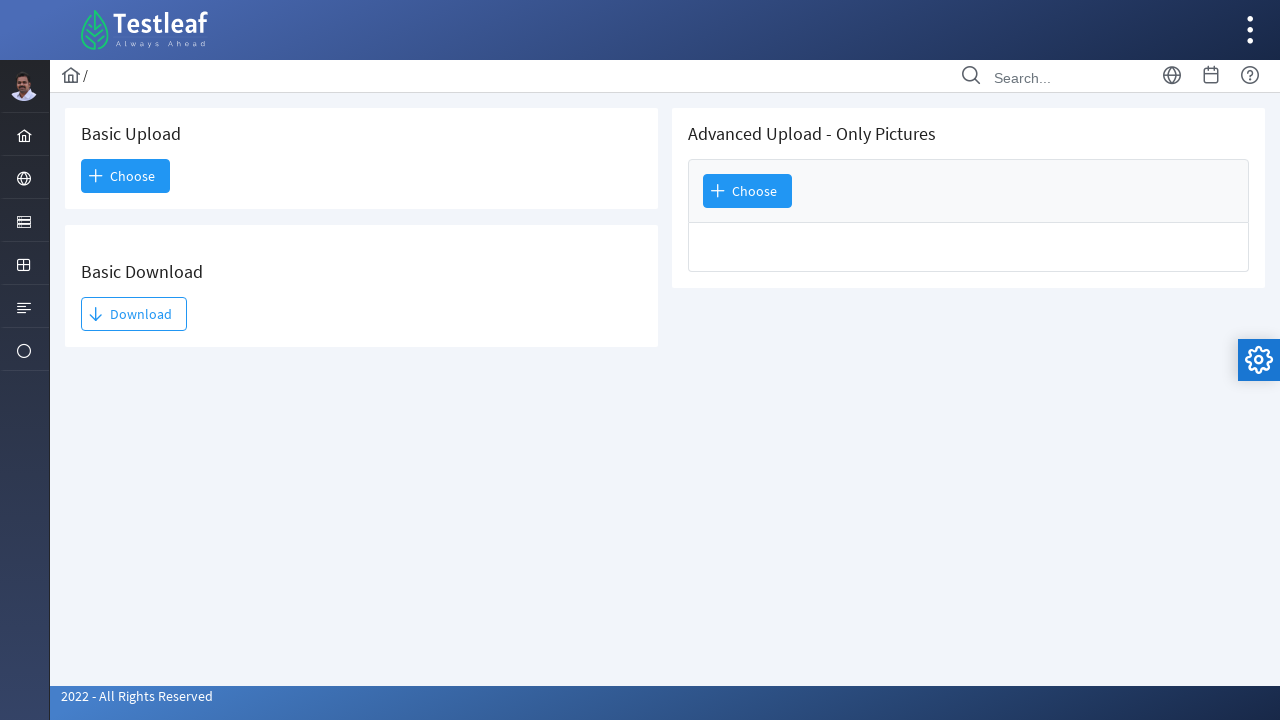

Uploaded test file using file input
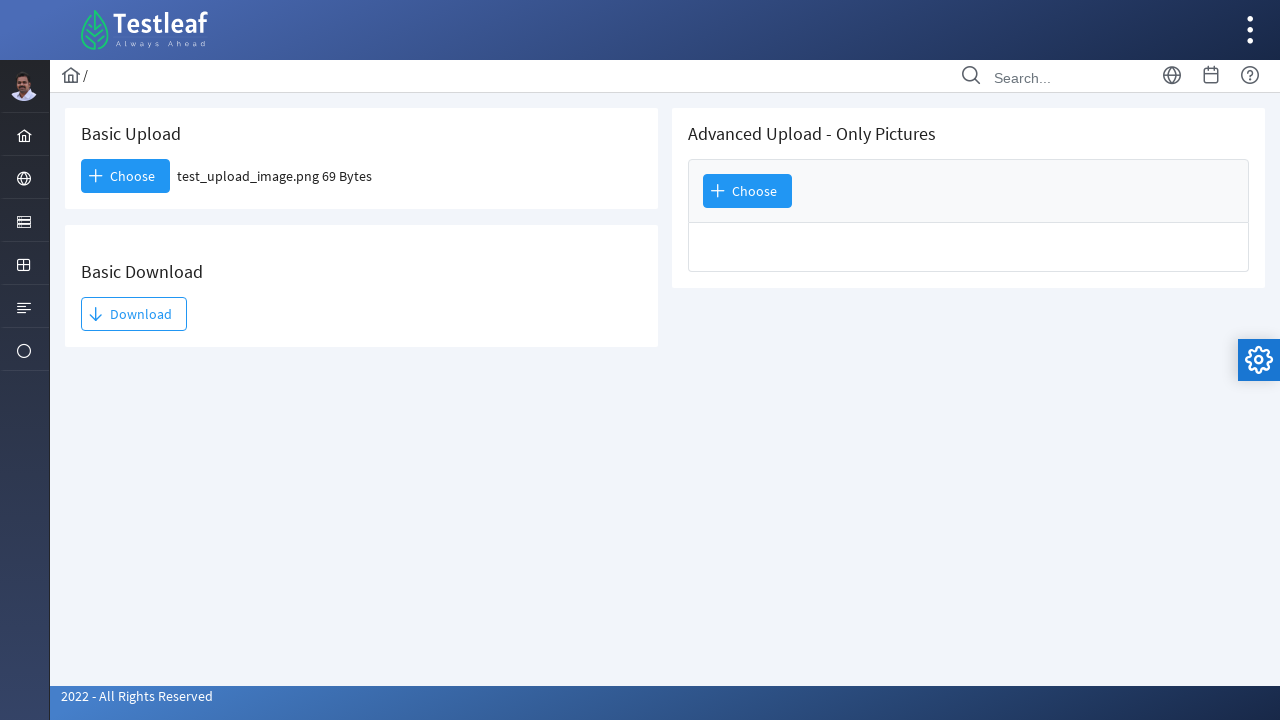

Verified upload confirmation - filename appeared in upload area
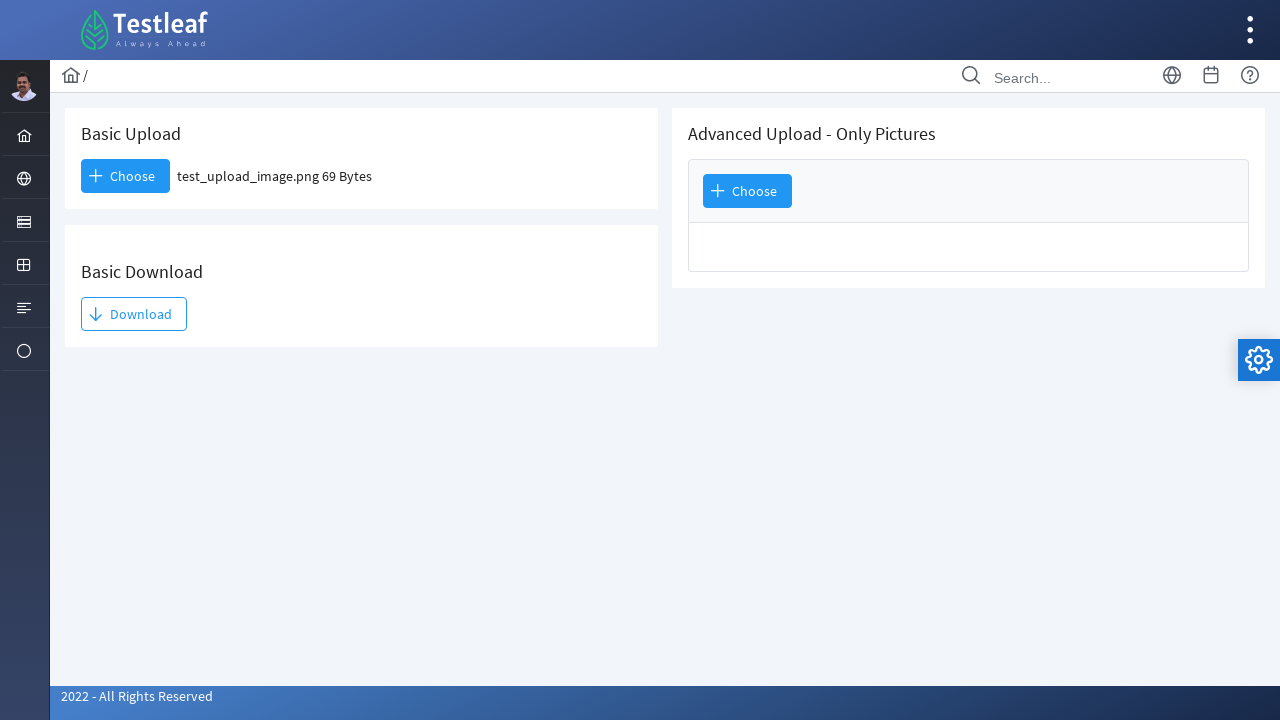

Removed test file from temporary directory
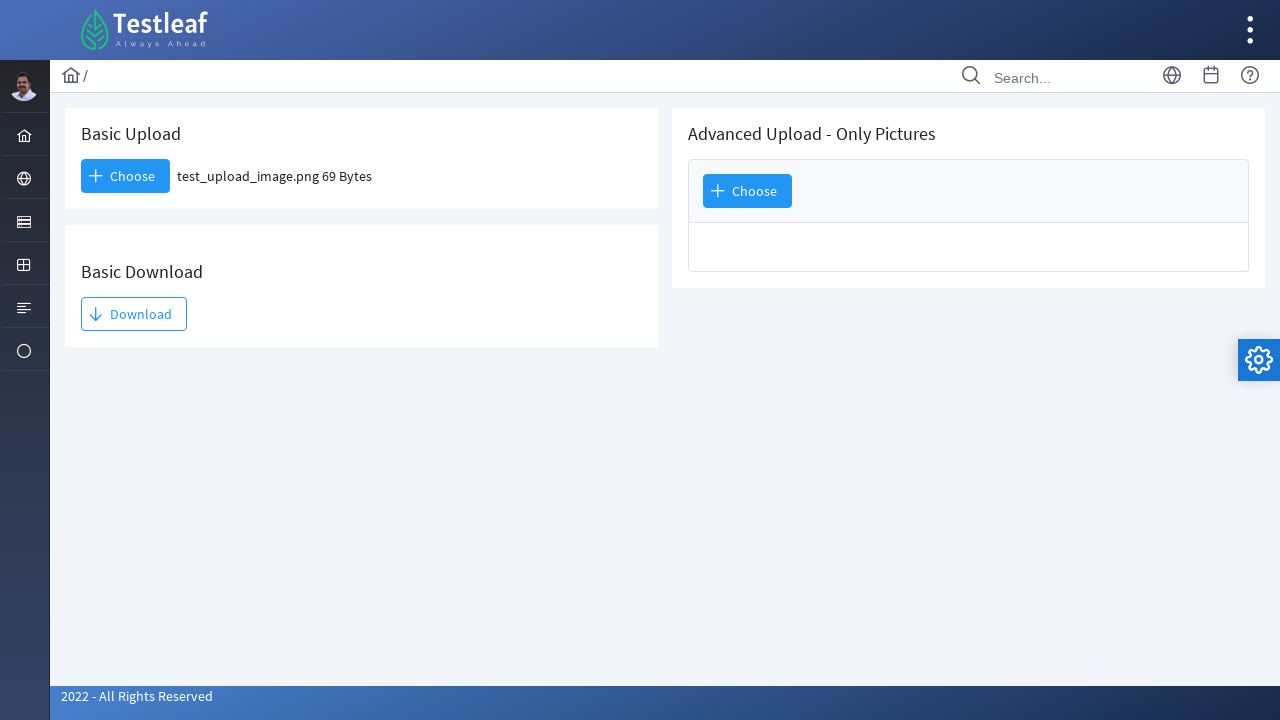

Removed temporary directory
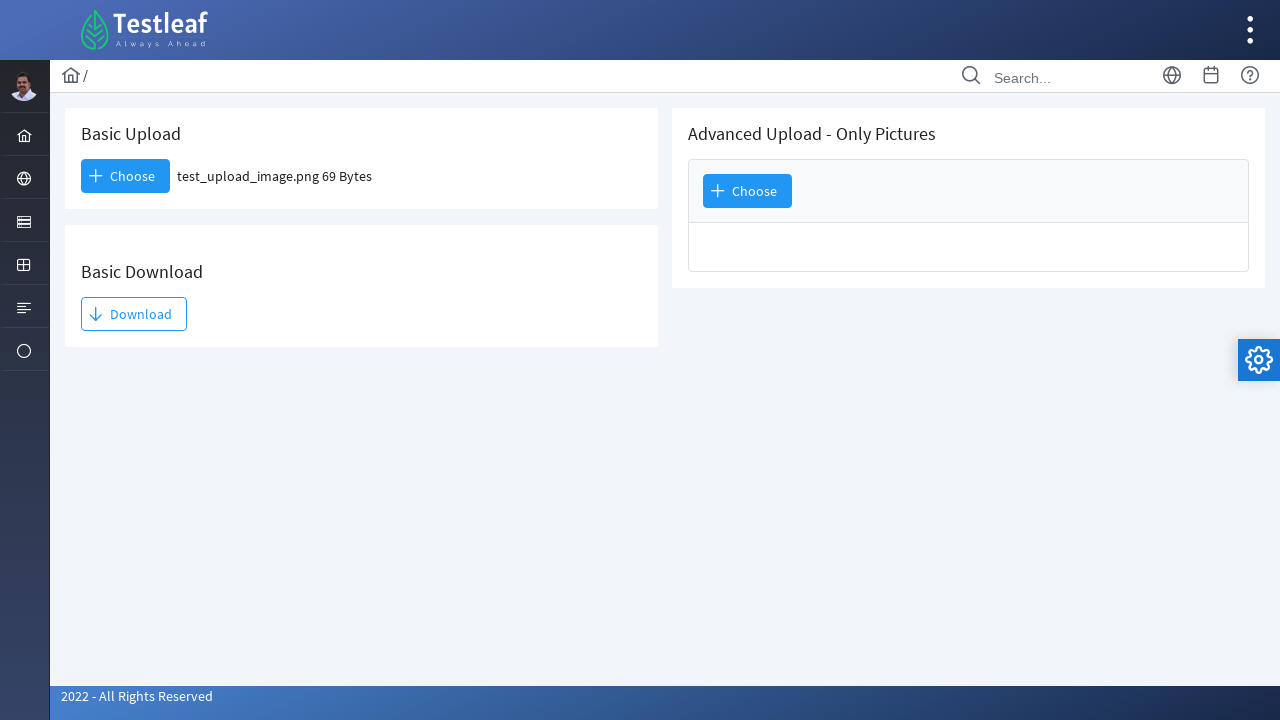

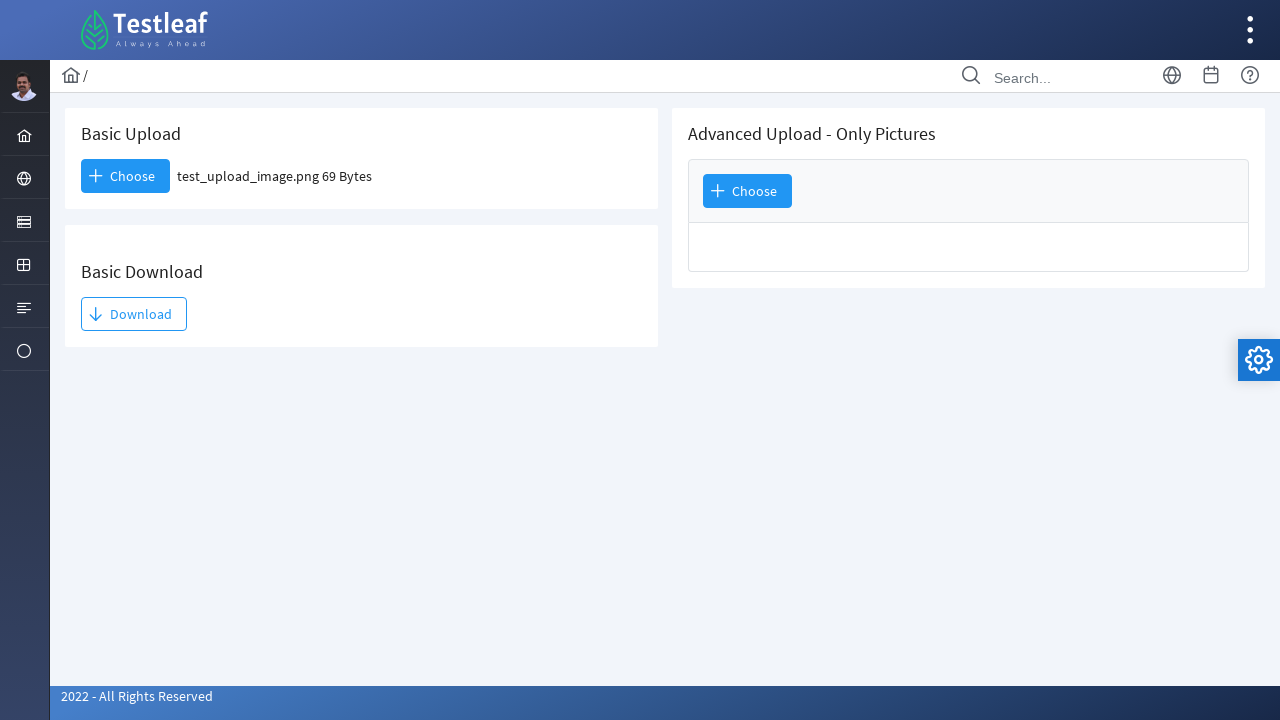